Tests drag and drop functionality on the jQuery UI demo page by dragging an element and dropping it onto a target droppable area within an iframe.

Starting URL: https://jqueryui.com/droppable/

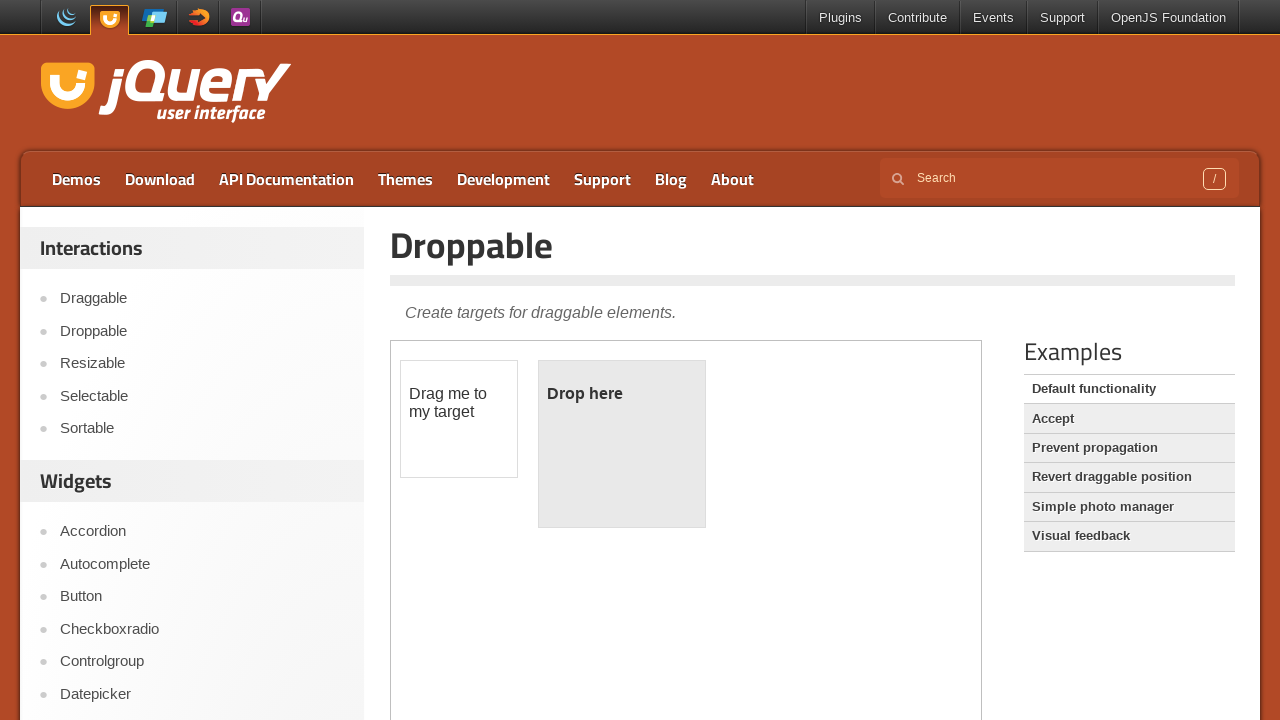

Navigated to jQuery UI droppable demo page
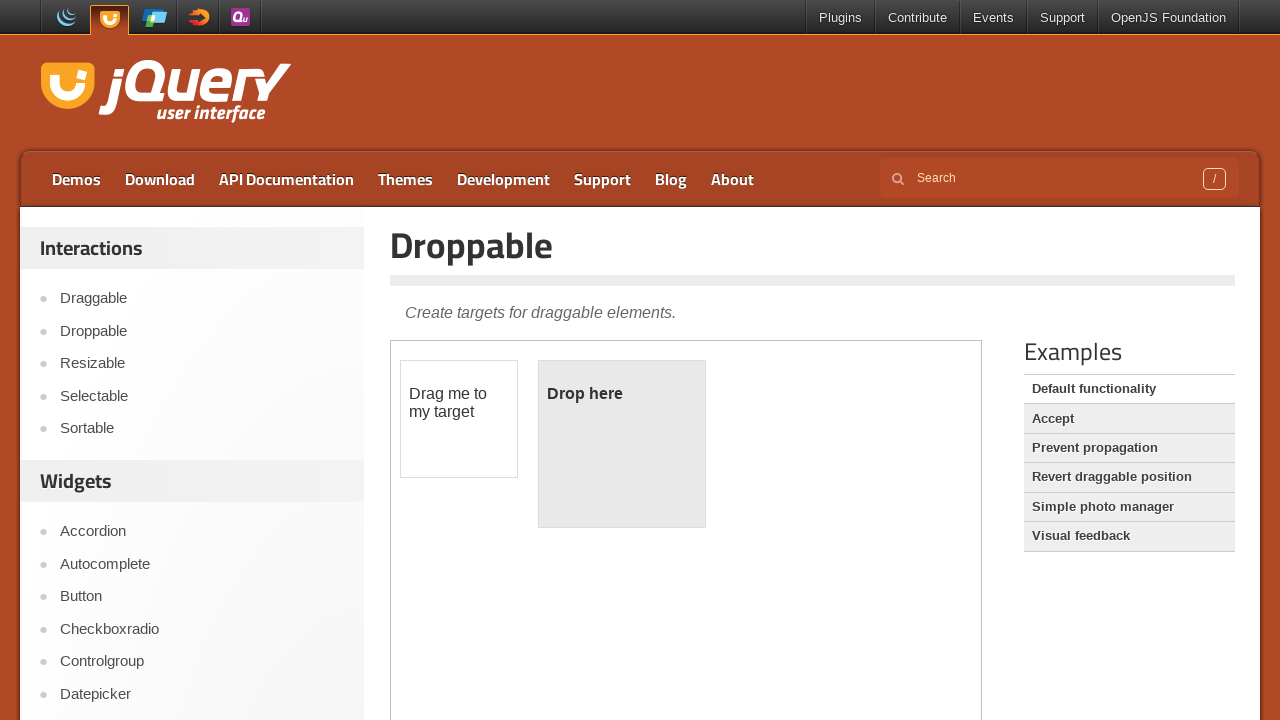

Located the demo iframe
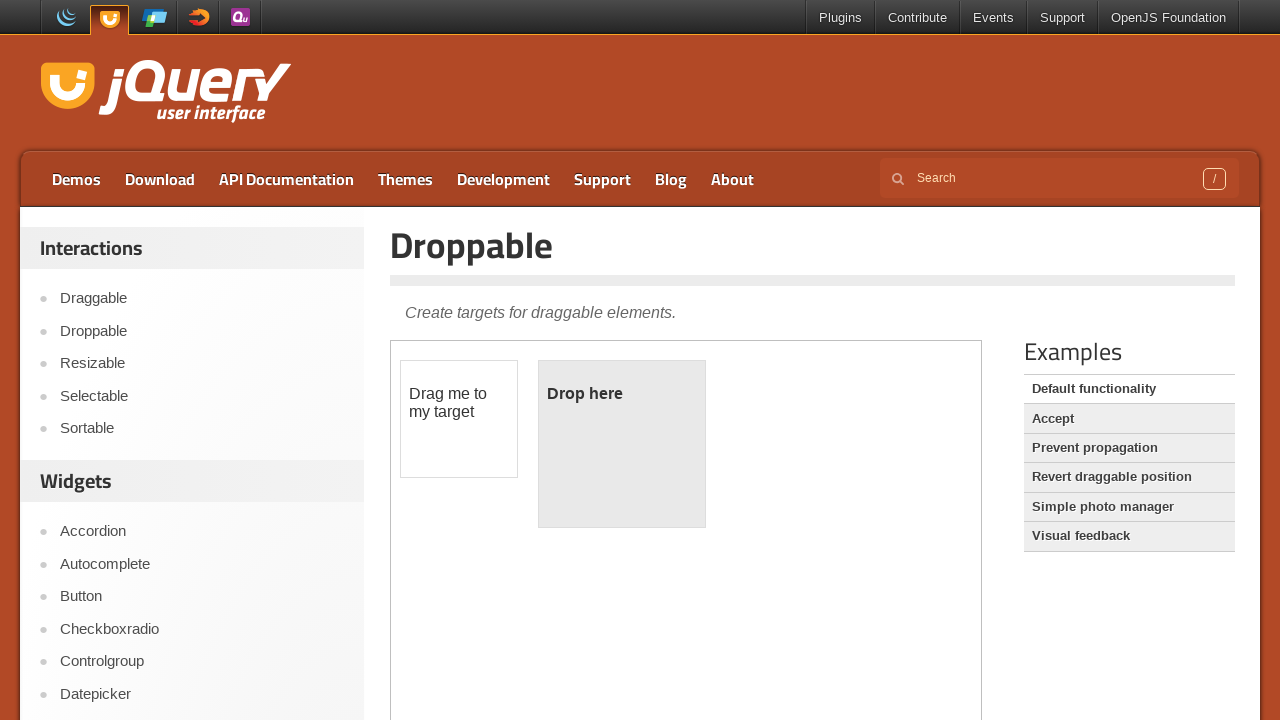

Located the draggable element within iframe
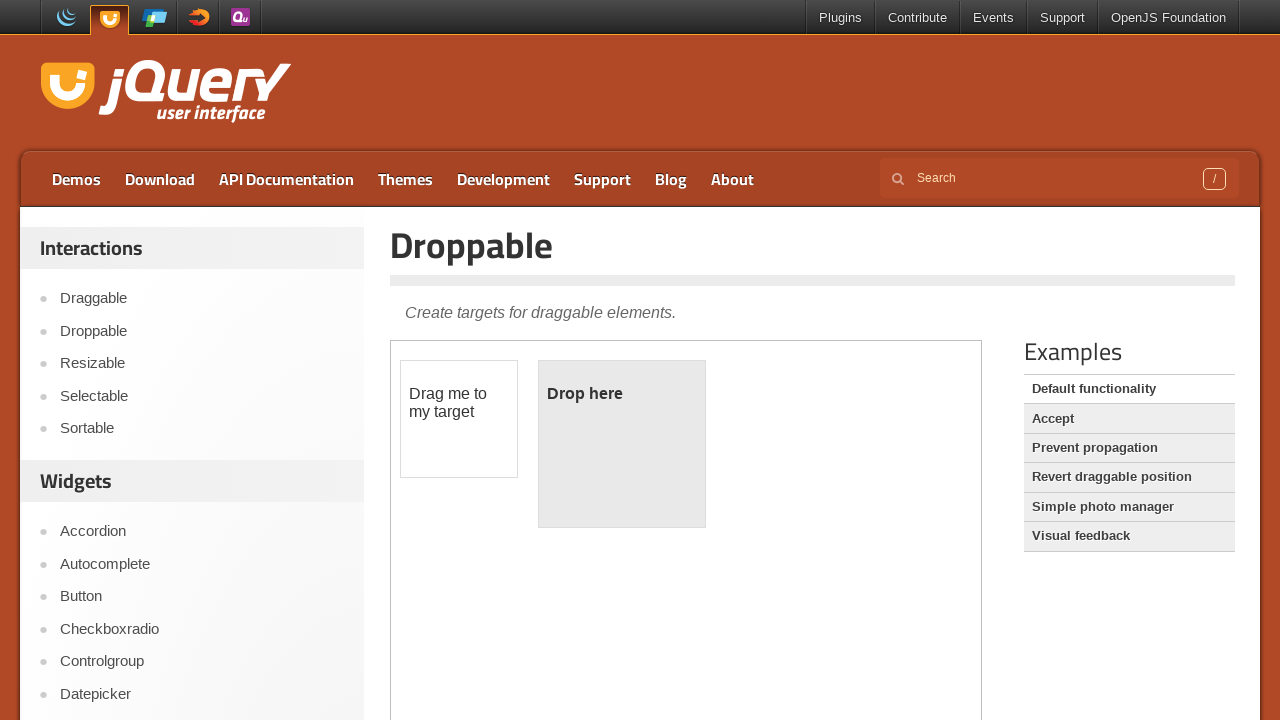

Located the droppable target element within iframe
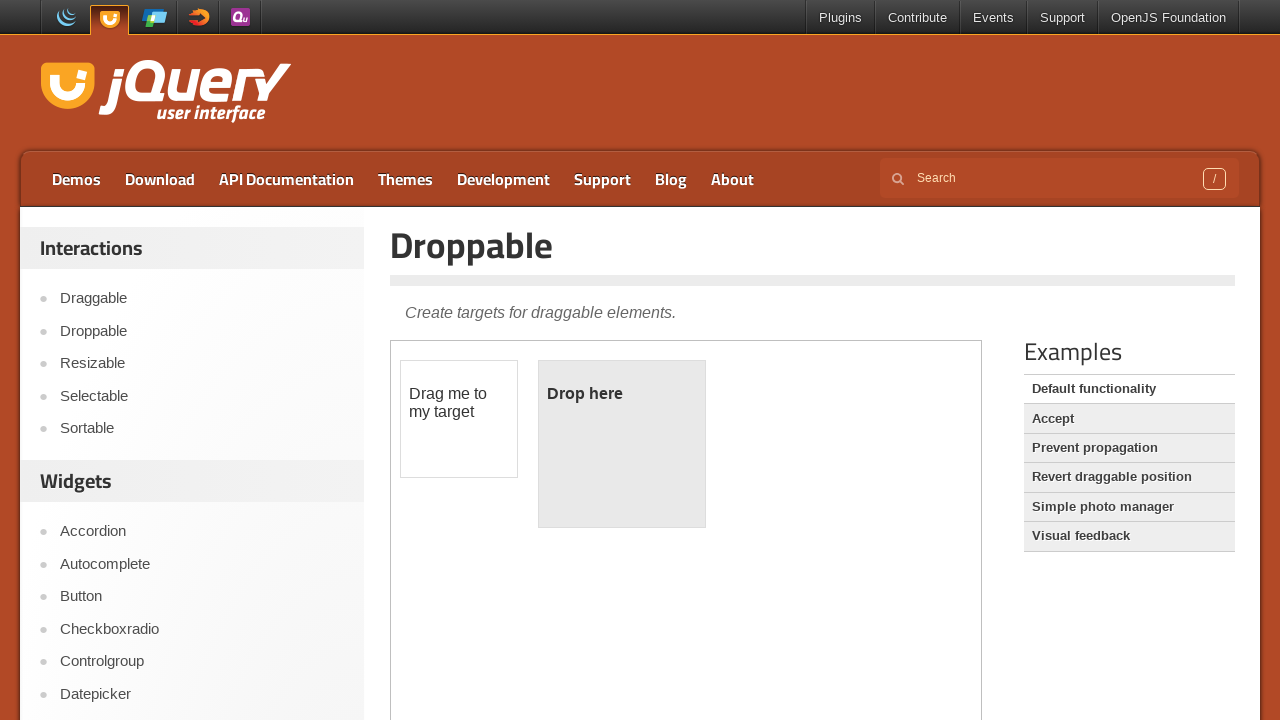

Draggable element became visible
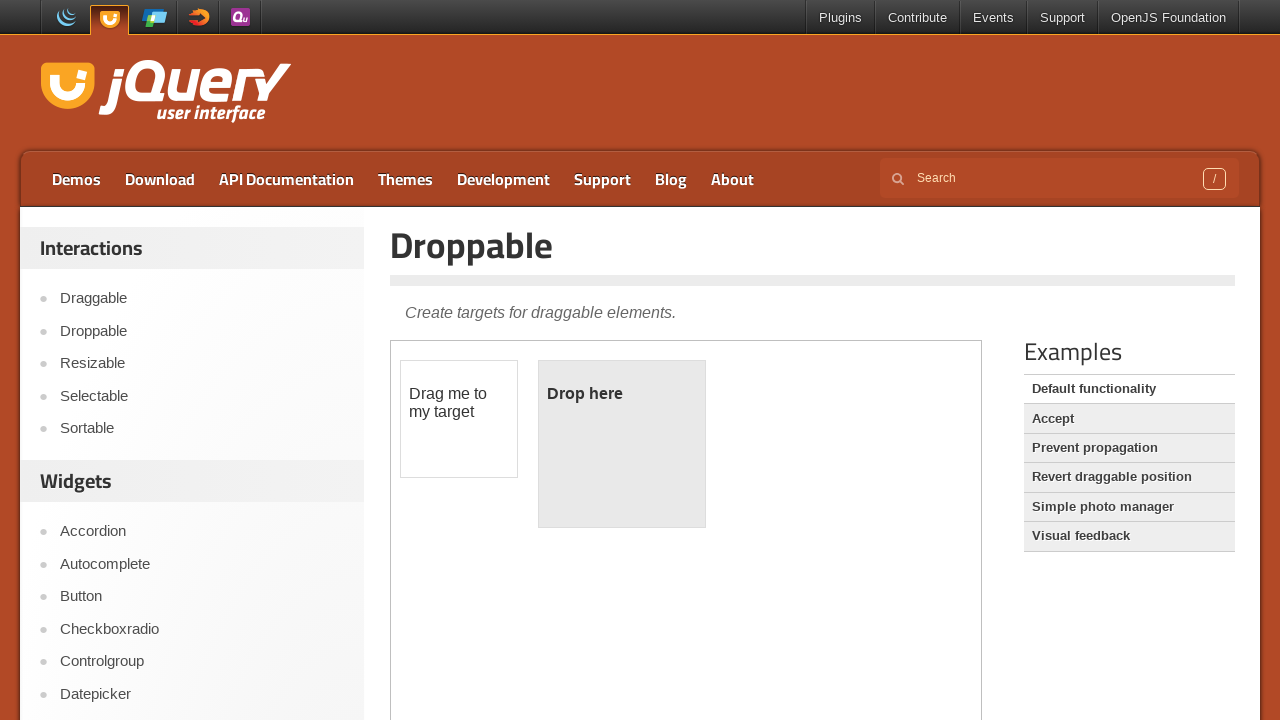

Droppable element became visible
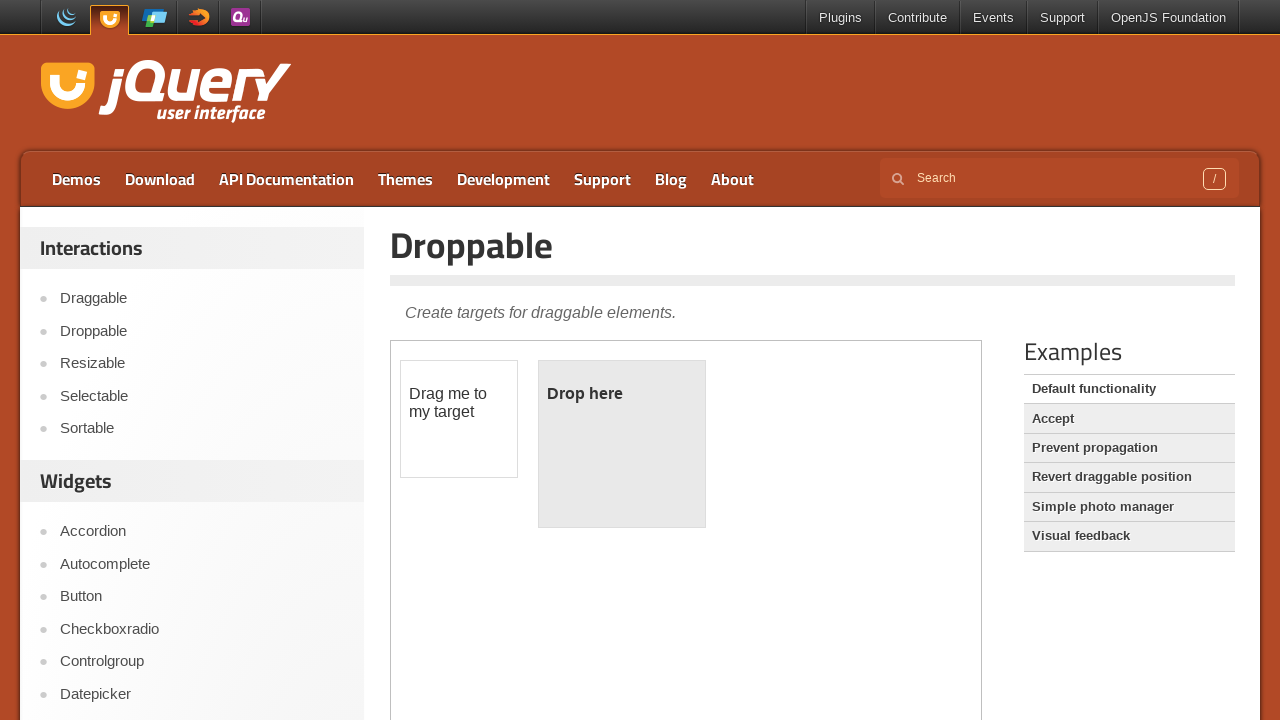

Dragged the draggable element and dropped it onto the droppable area at (622, 444)
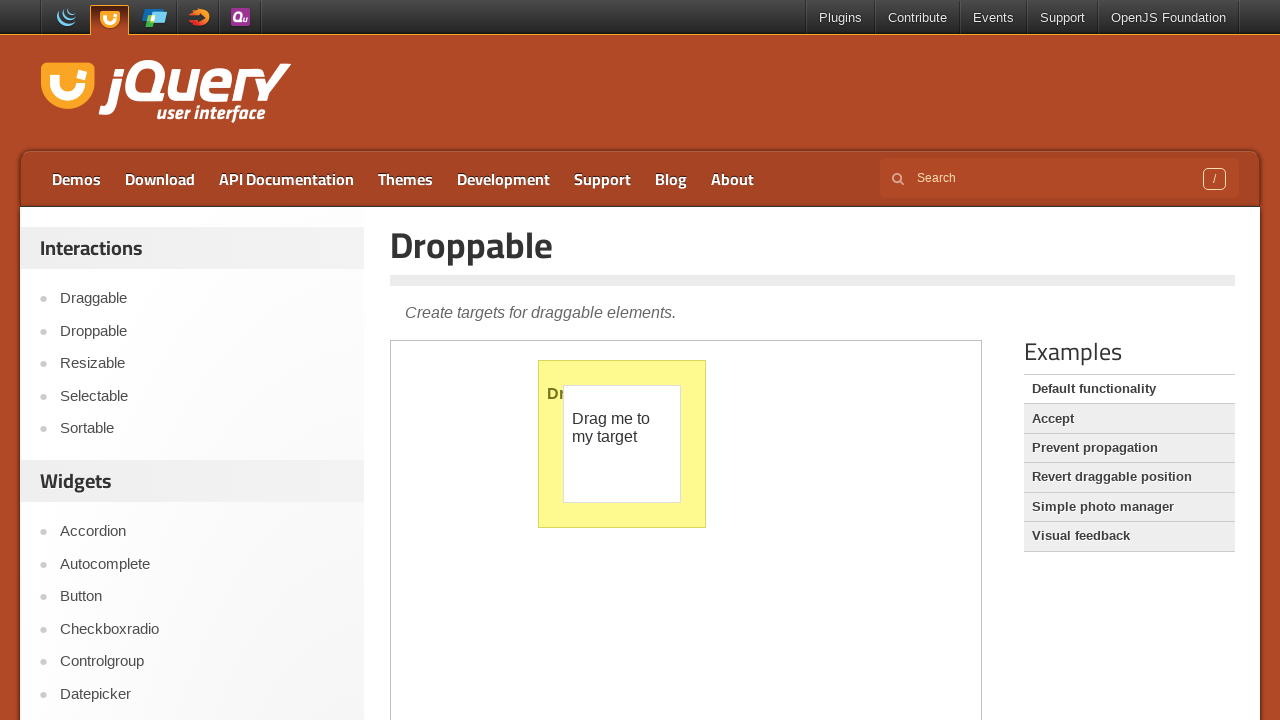

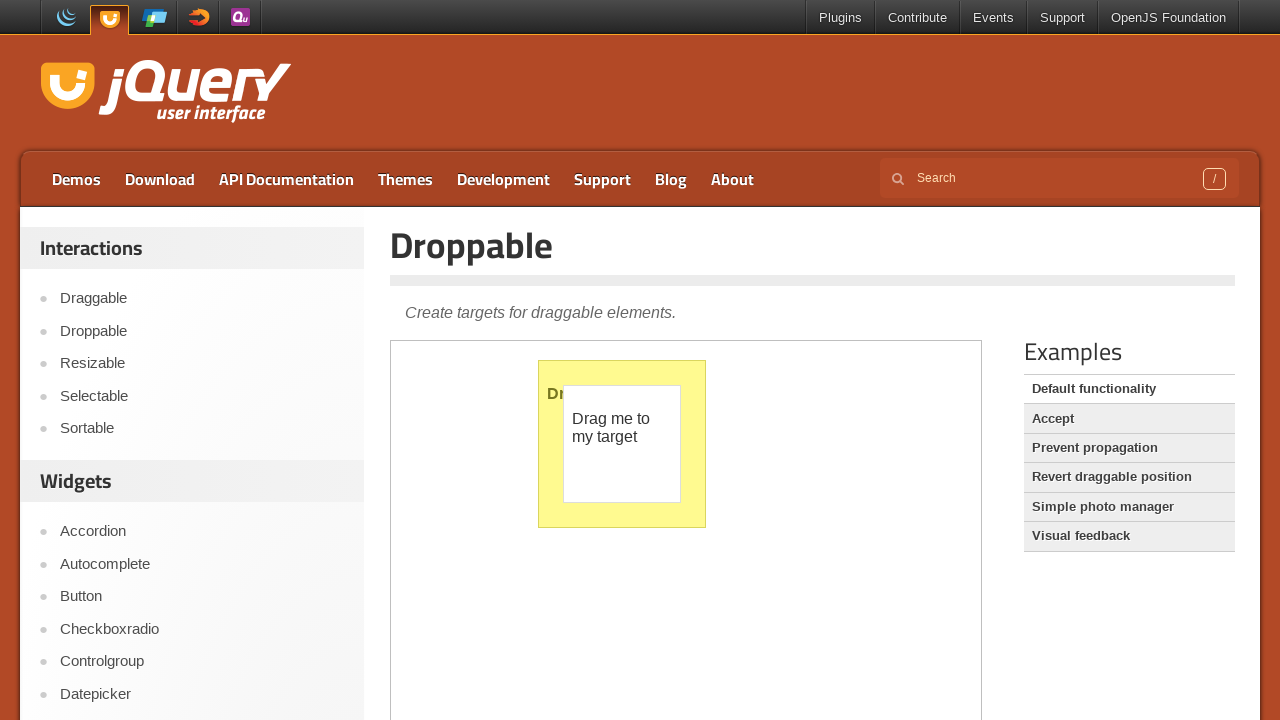